Opens the live chat and verifies that the attachment button is displayed in the chat interface

Starting URL: https://ancabota09.wixsite.com/intern

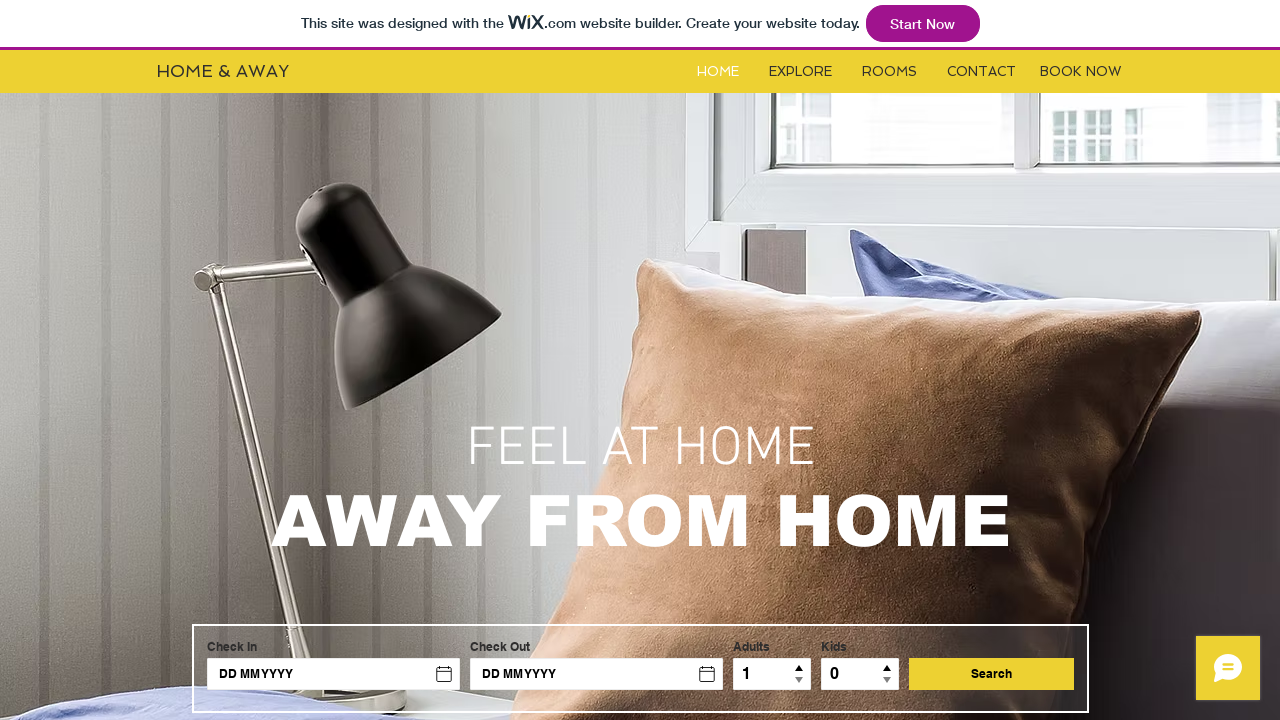

Located live chat iframe
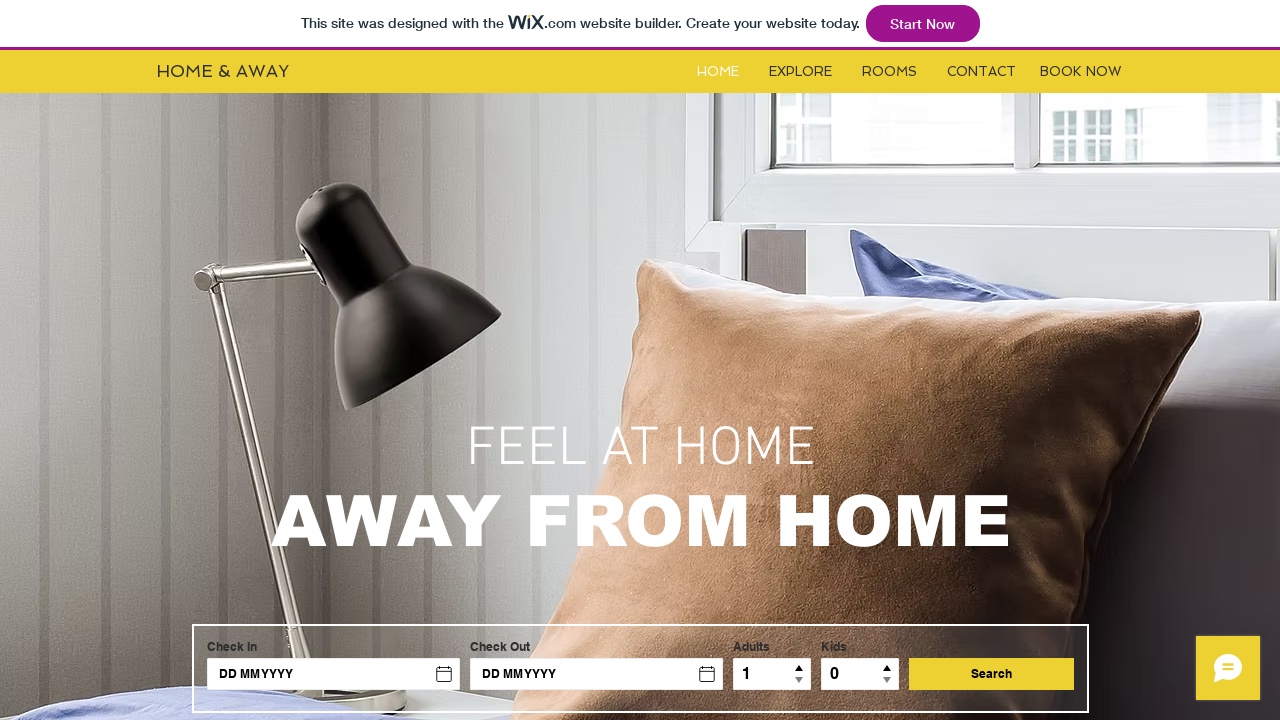

Clicked minimized chat button to open live chat at (1228, 668) on #comp-jr4sqg2g iframe >> internal:control=enter-frame >> button[data-hook='minim
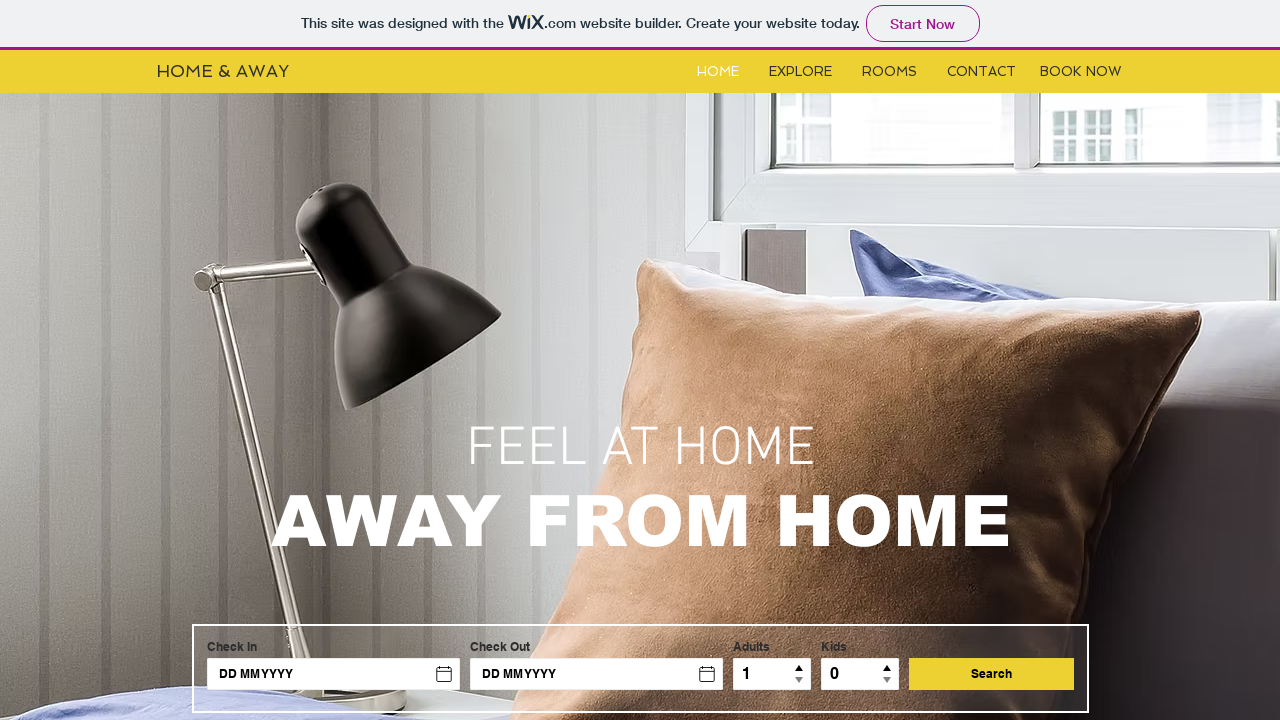

Waited for chat interface to expand
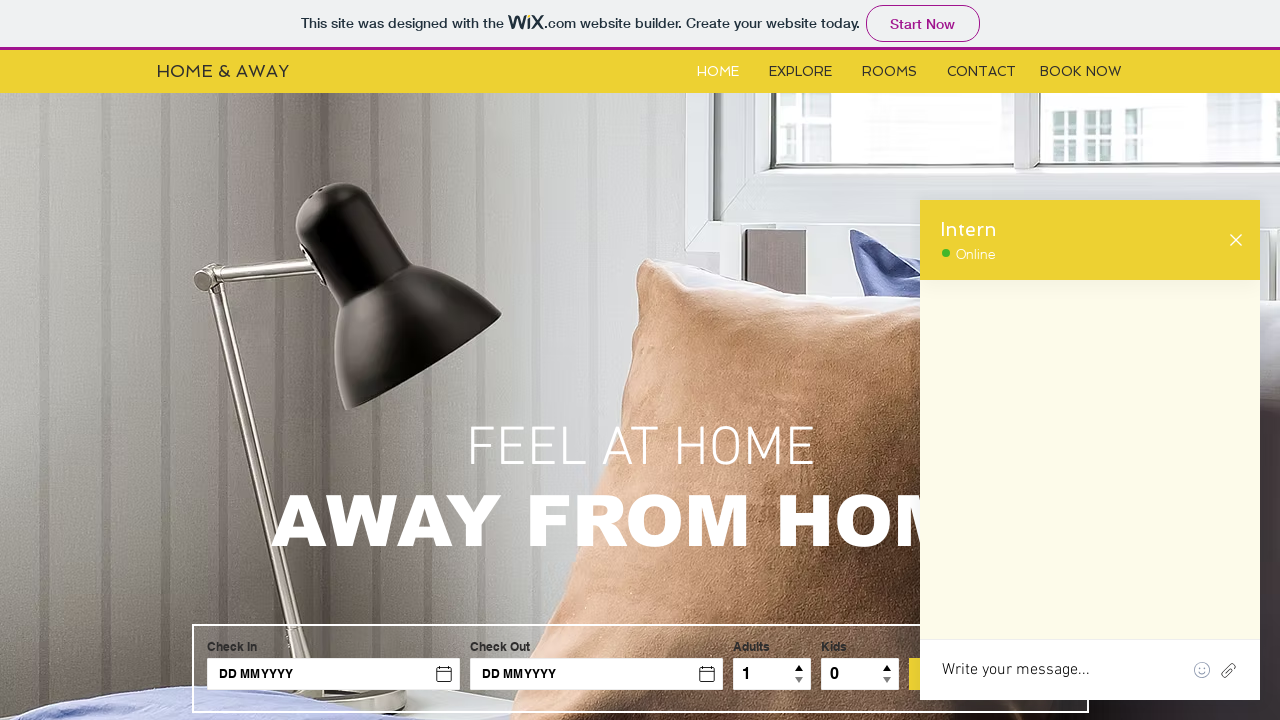

Verified attachment button is visible in chat interface
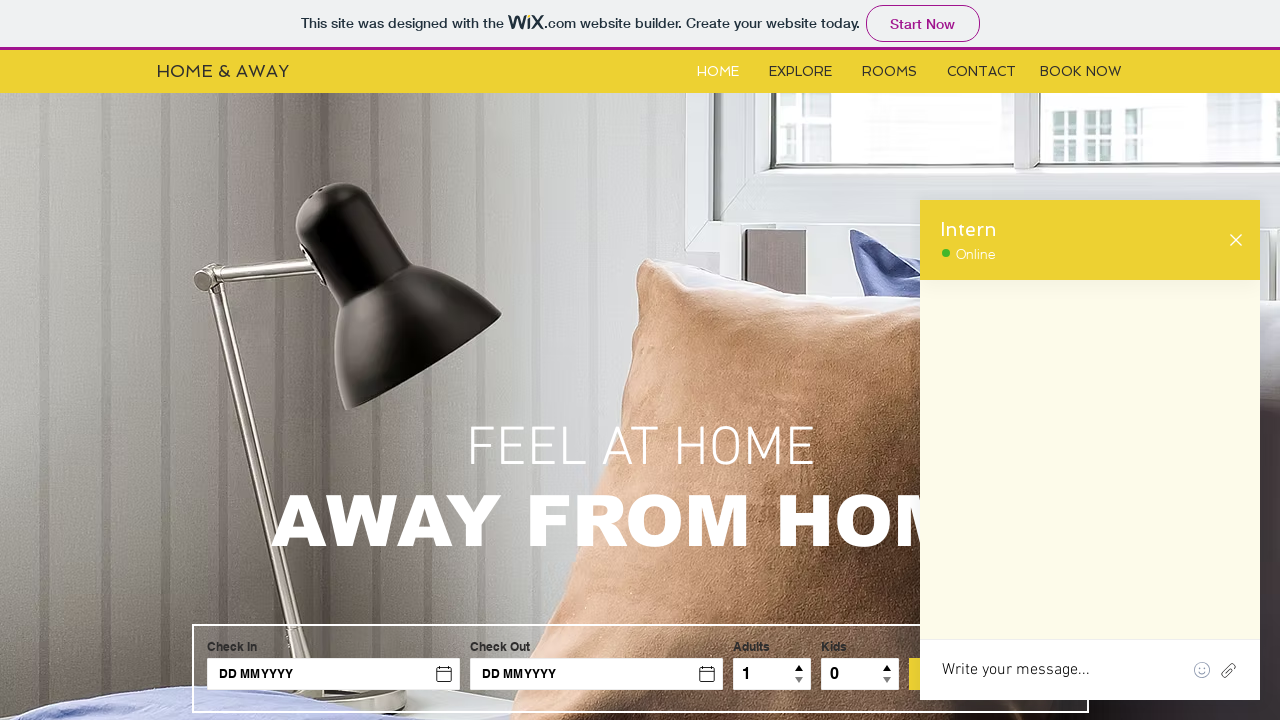

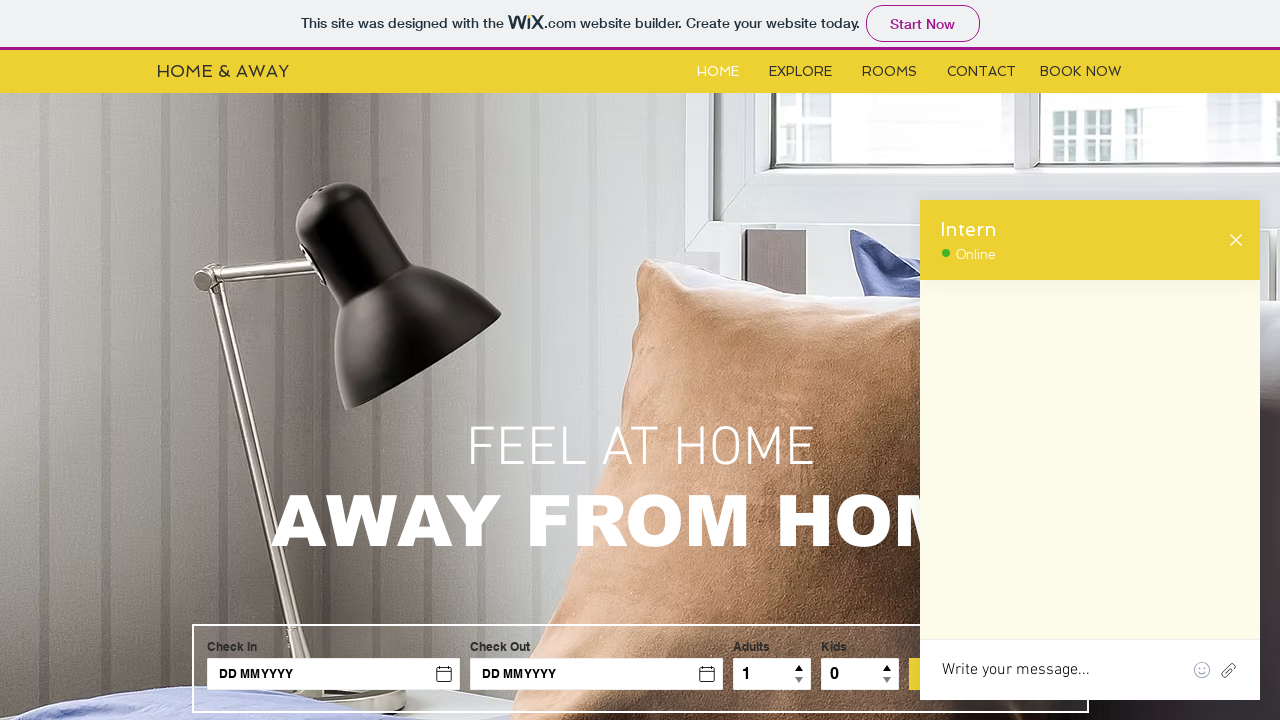